Tests passenger dropdown functionality by opening the dropdown, clicking the increment button 4 times to add adult passengers, and then closing the dropdown.

Starting URL: https://rahulshettyacademy.com/dropdownsPractise/

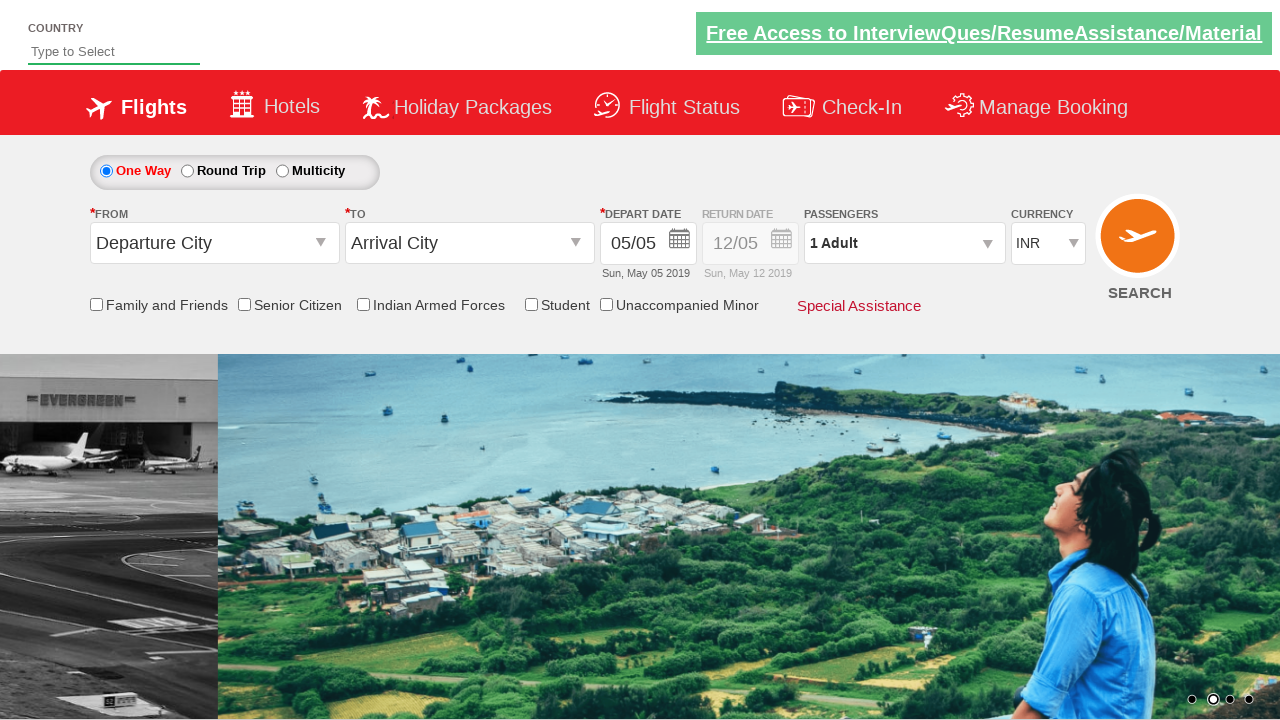

Clicked to open the passenger dropdown at (904, 243) on #divpaxinfo
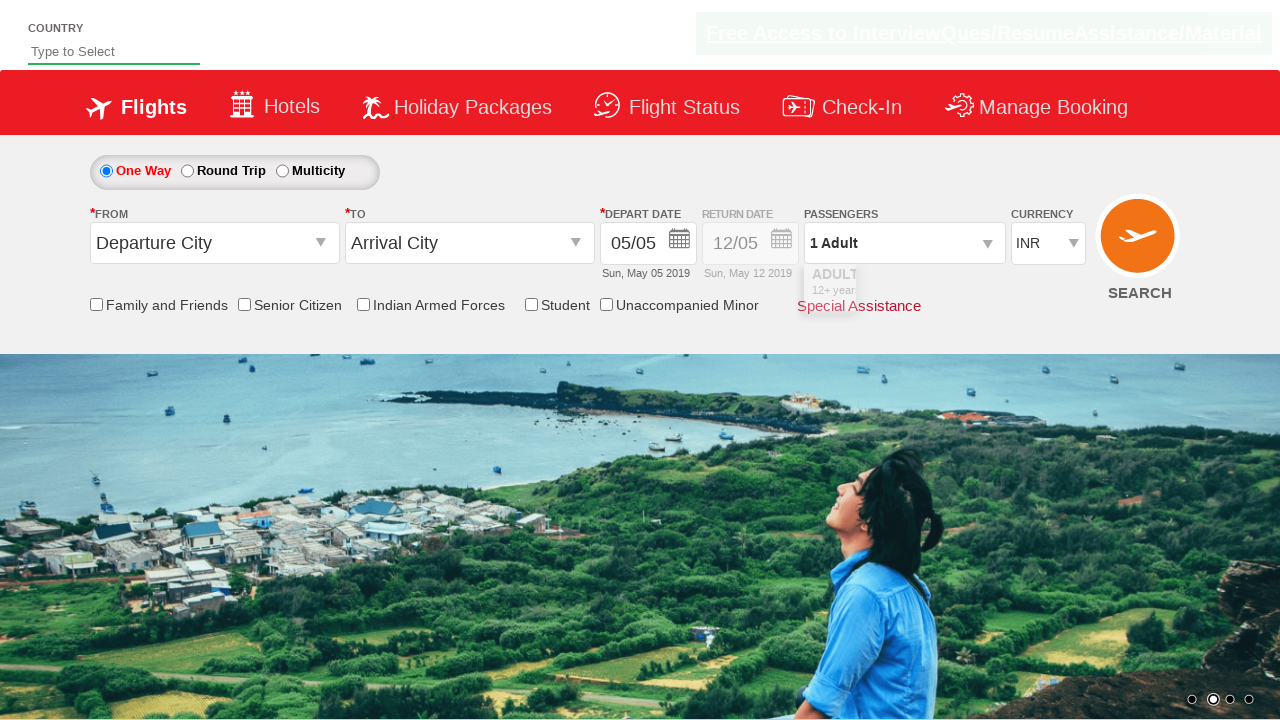

Waited for add adult button to become visible
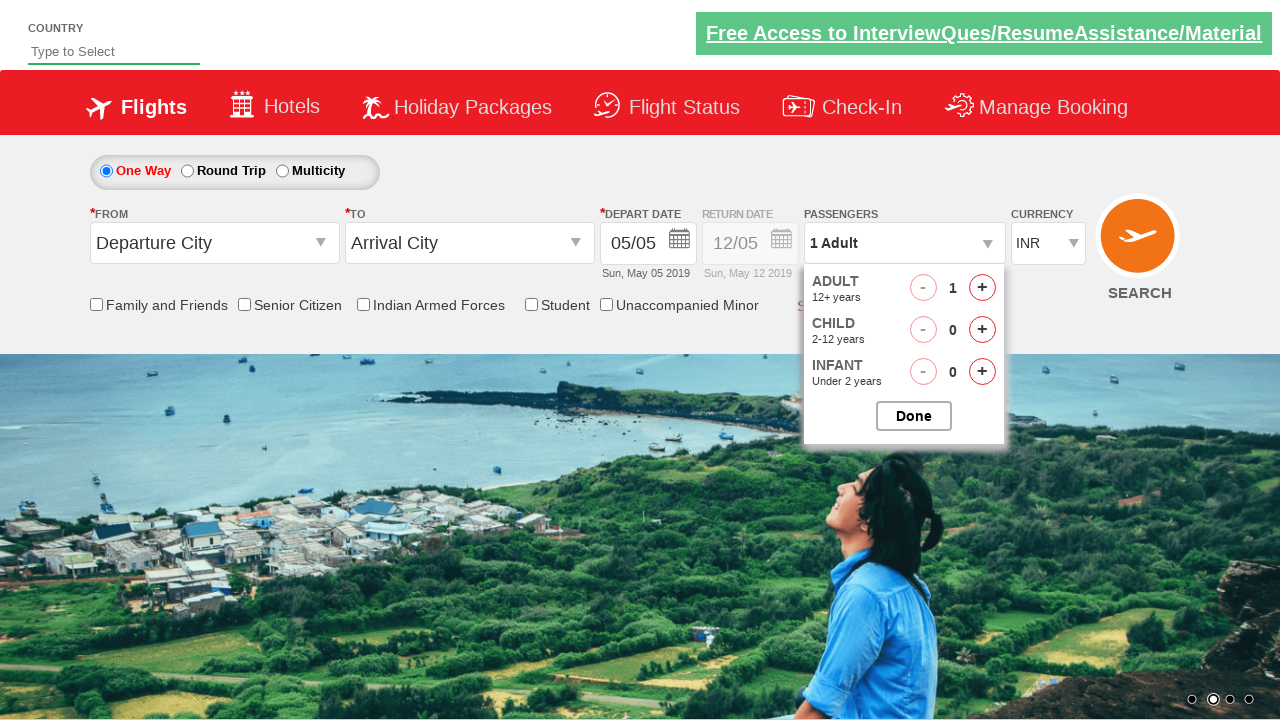

Clicked increment adult button (click 1 of 4) at (982, 288) on xpath=//span[@id='hrefIncAdt']
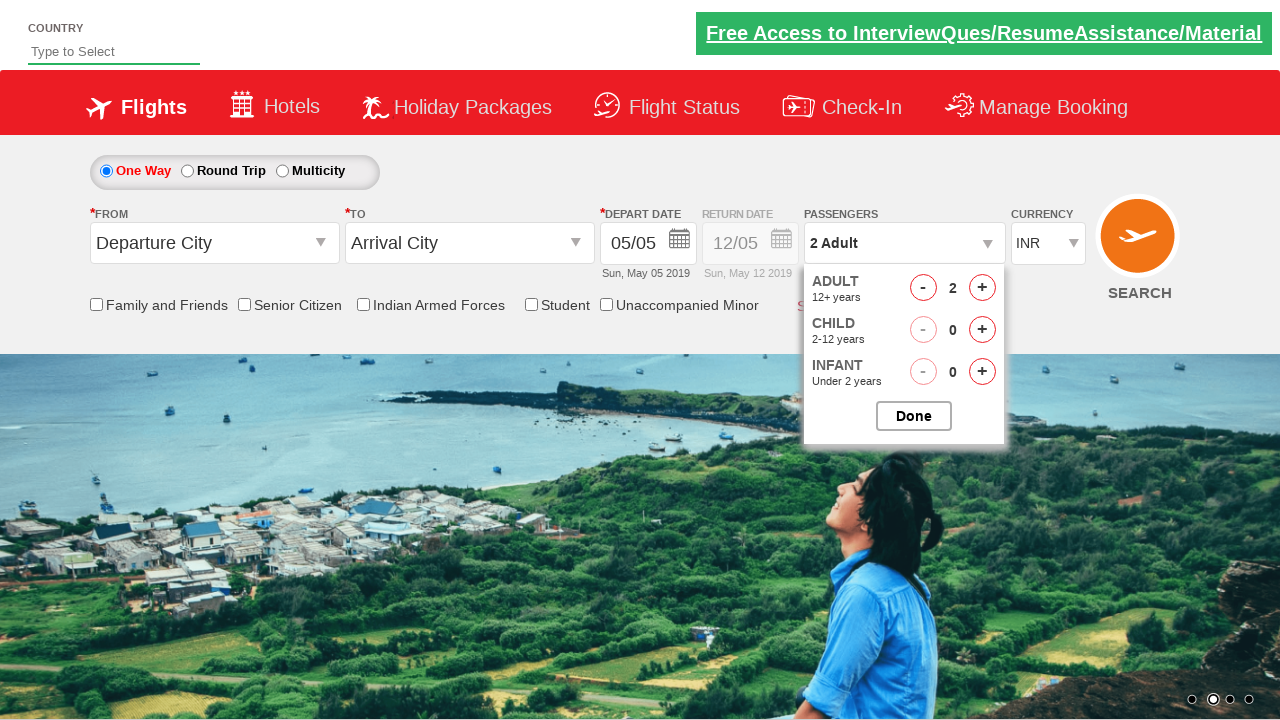

Clicked increment adult button (click 2 of 4) at (982, 288) on xpath=//span[@id='hrefIncAdt']
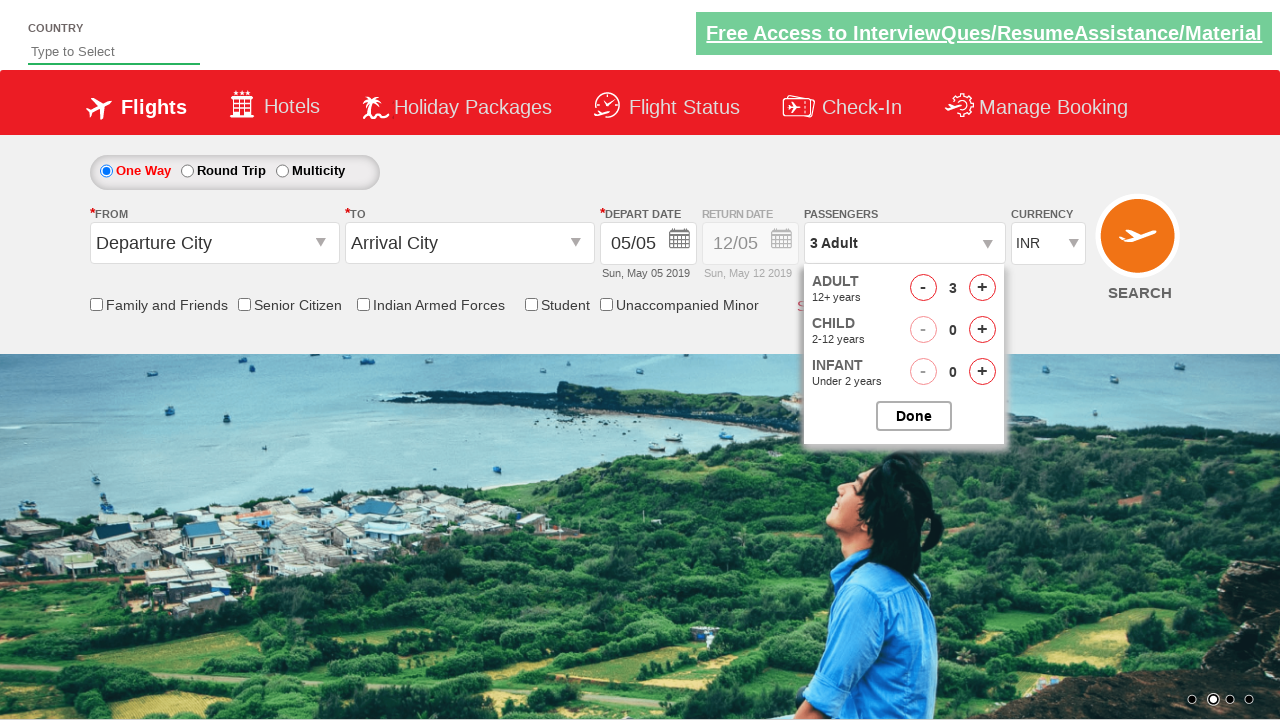

Clicked increment adult button (click 3 of 4) at (982, 288) on xpath=//span[@id='hrefIncAdt']
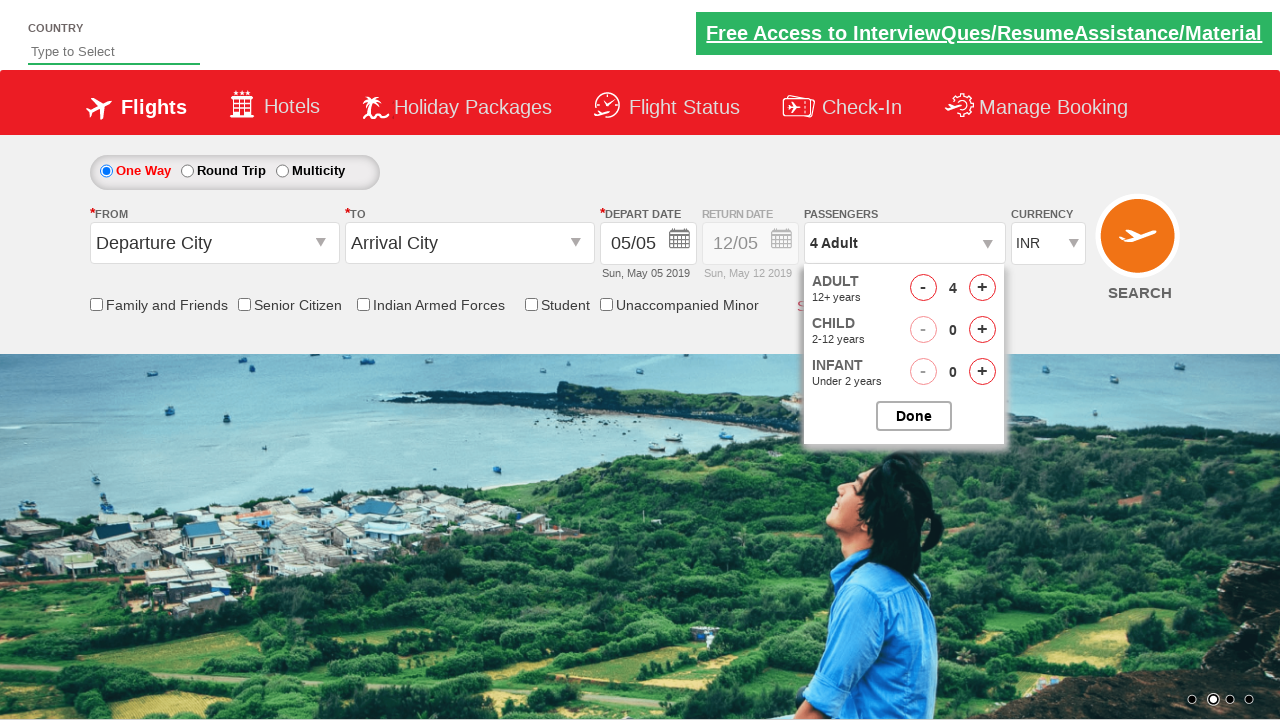

Clicked increment adult button (click 4 of 4) at (982, 288) on xpath=//span[@id='hrefIncAdt']
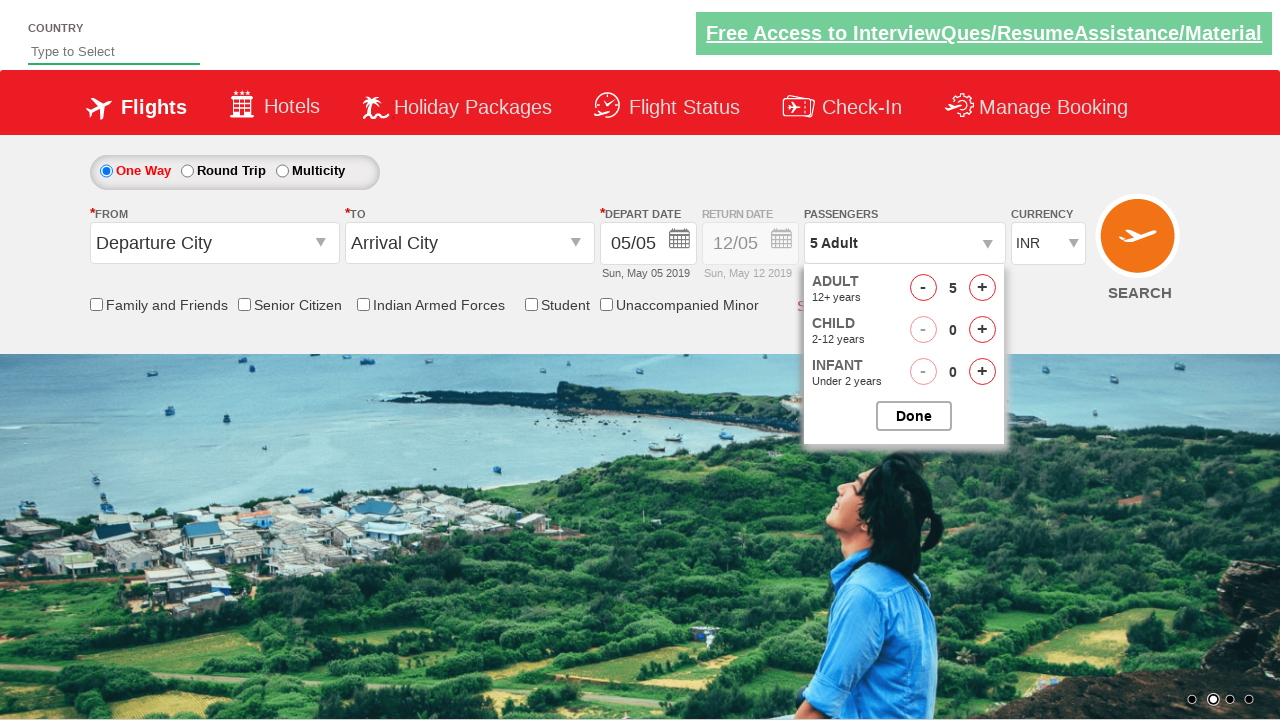

Clicked to close the passenger dropdown at (914, 416) on #btnclosepaxoption
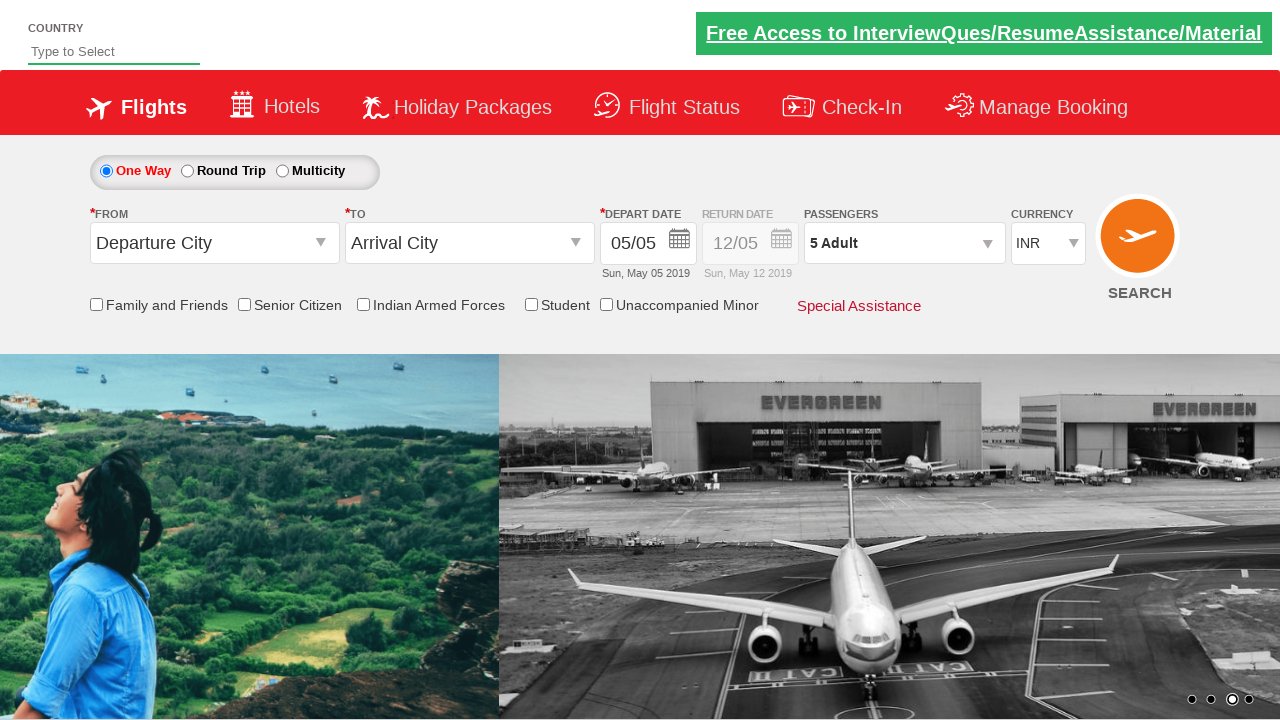

Waited 500ms for dropdown to close
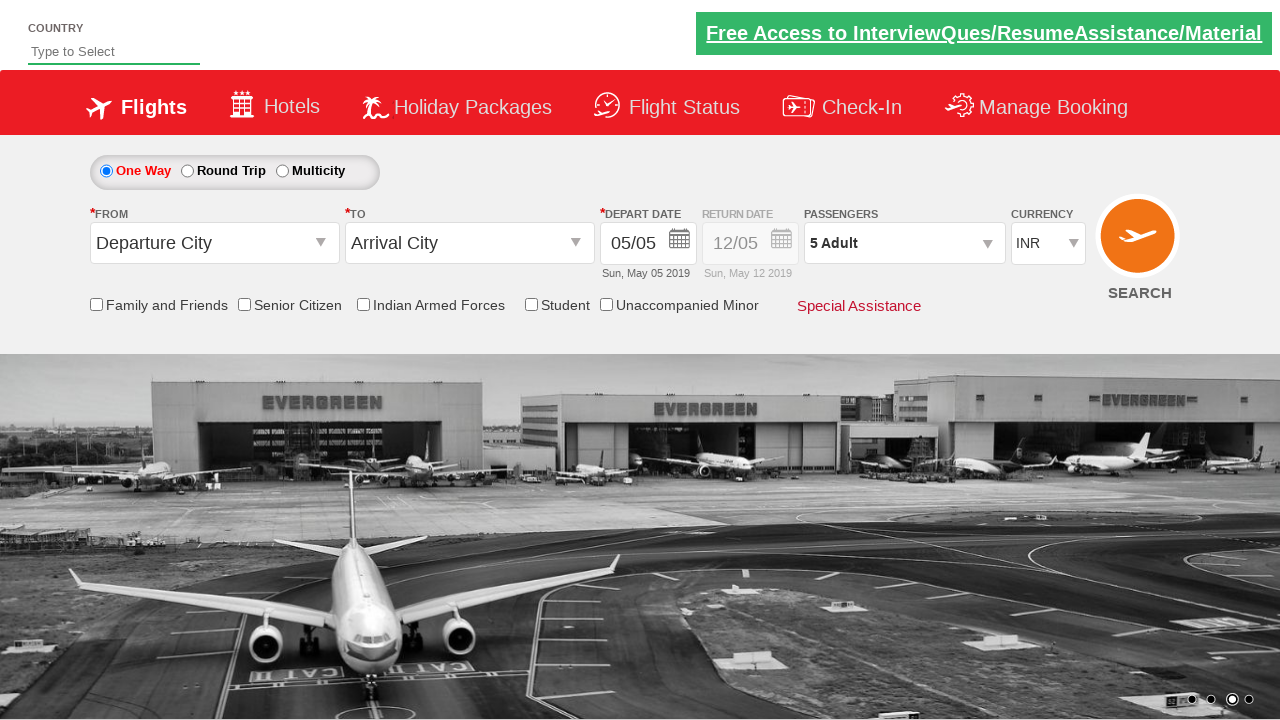

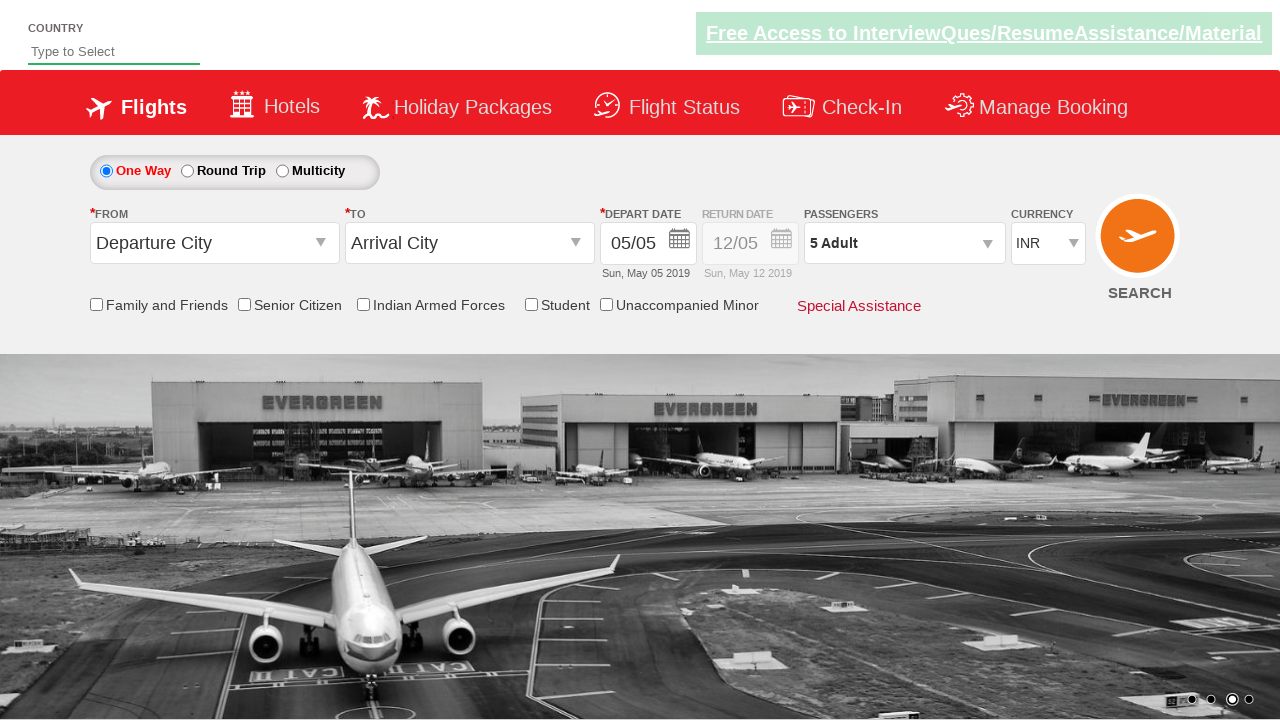